Tests an e-commerce shopping flow by adding multiple items to cart, proceeding to checkout, and applying a promo code

Starting URL: https://rahulshettyacademy.com/seleniumPractise/

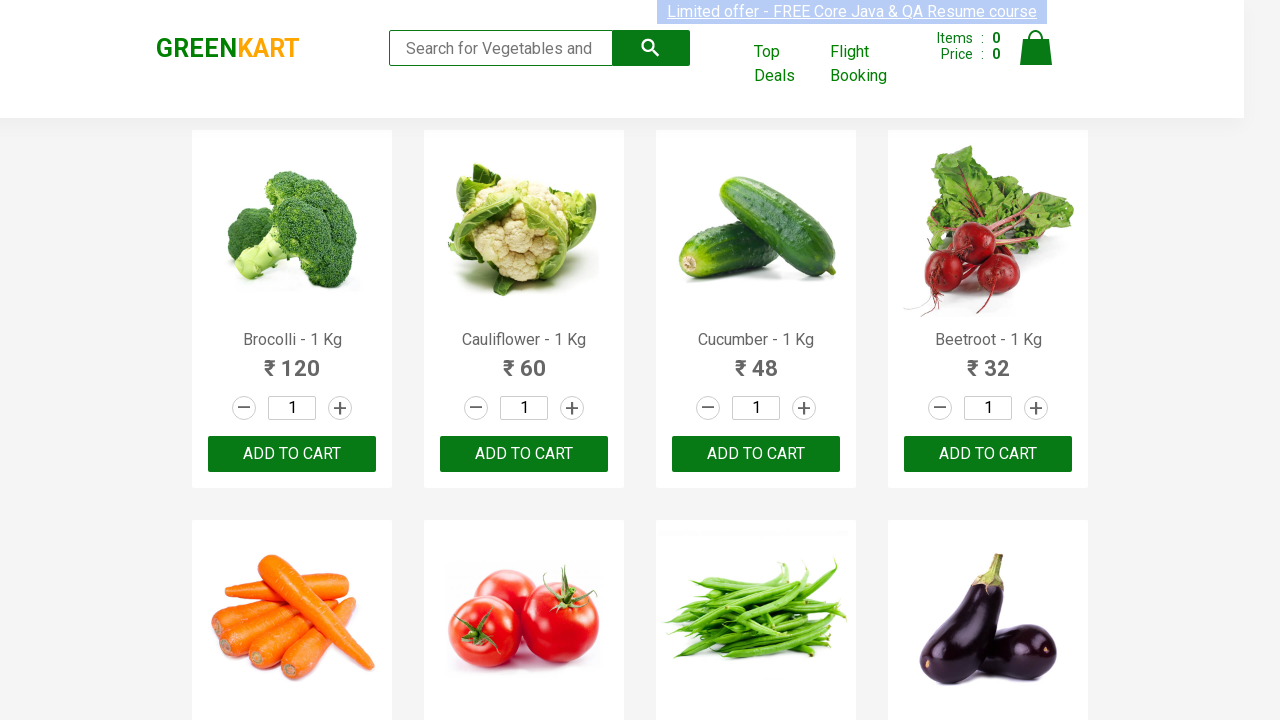

Retrieved all product names from the page
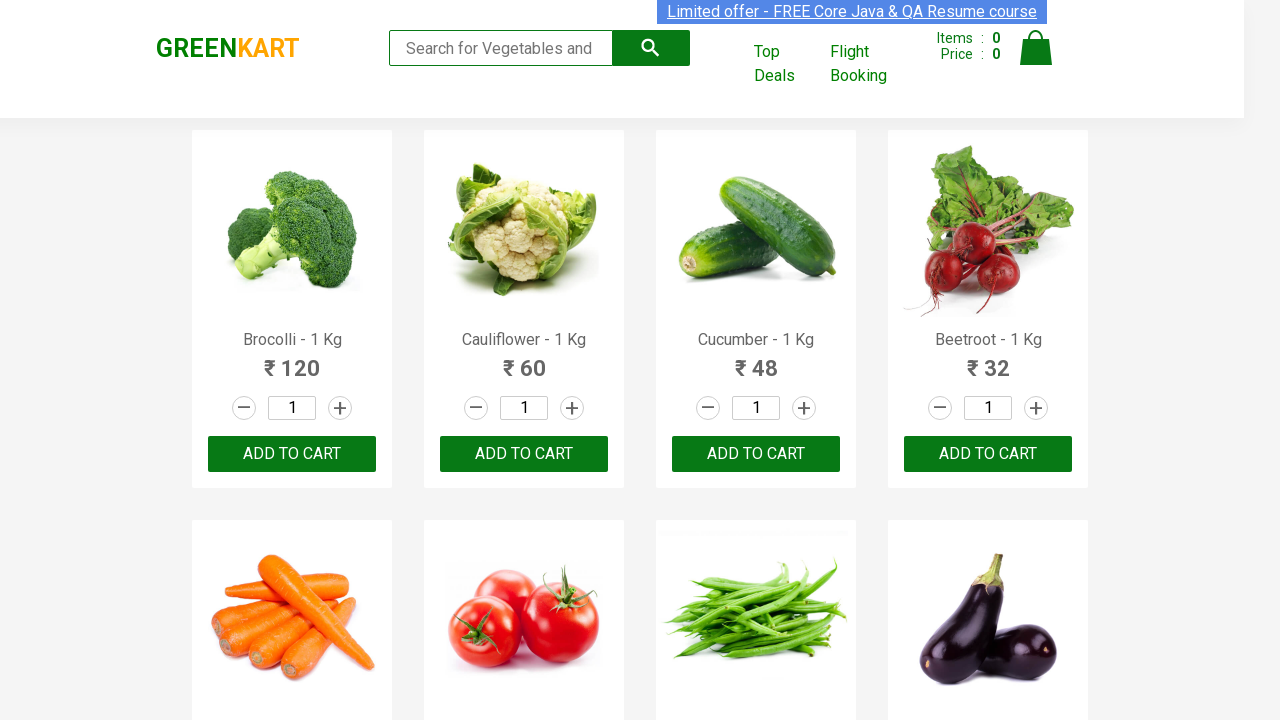

Added 'Brocolli' to cart at (292, 454) on xpath=//div[@class='product-action']/button >> nth=0
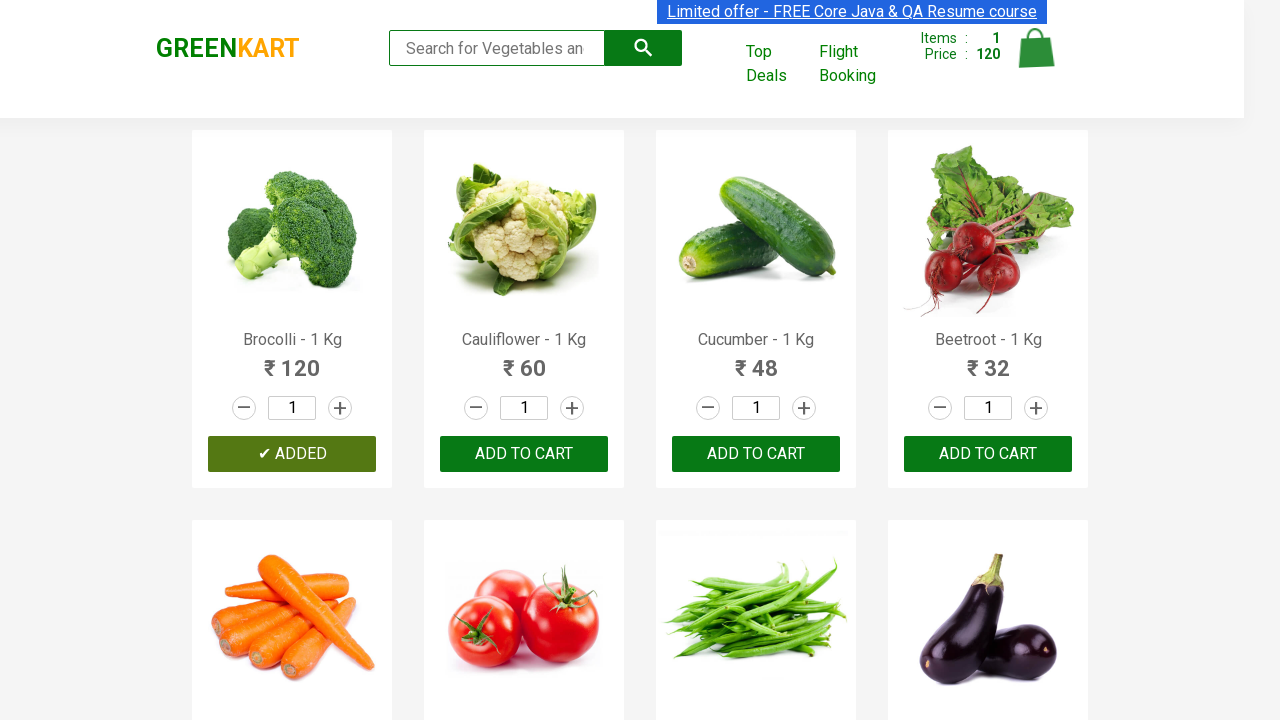

Added 'Cucumber' to cart at (756, 454) on xpath=//div[@class='product-action']/button >> nth=2
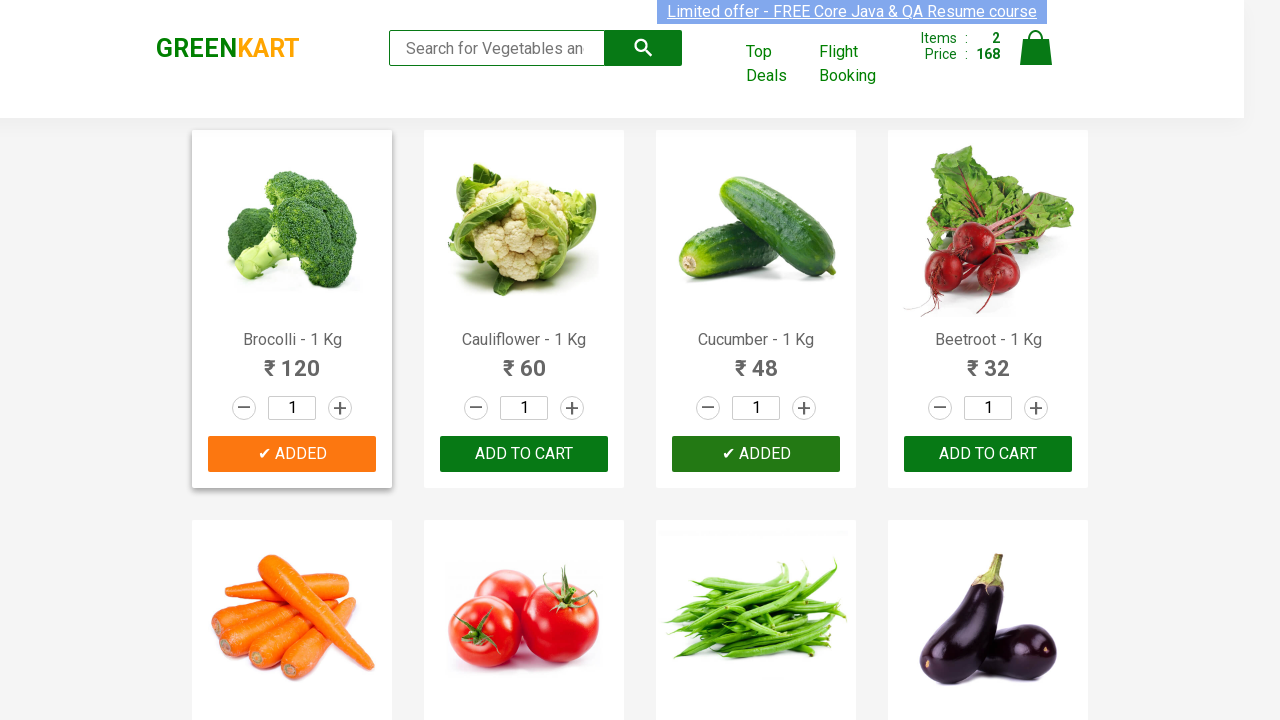

Added 'Beetroot' to cart at (988, 454) on xpath=//div[@class='product-action']/button >> nth=3
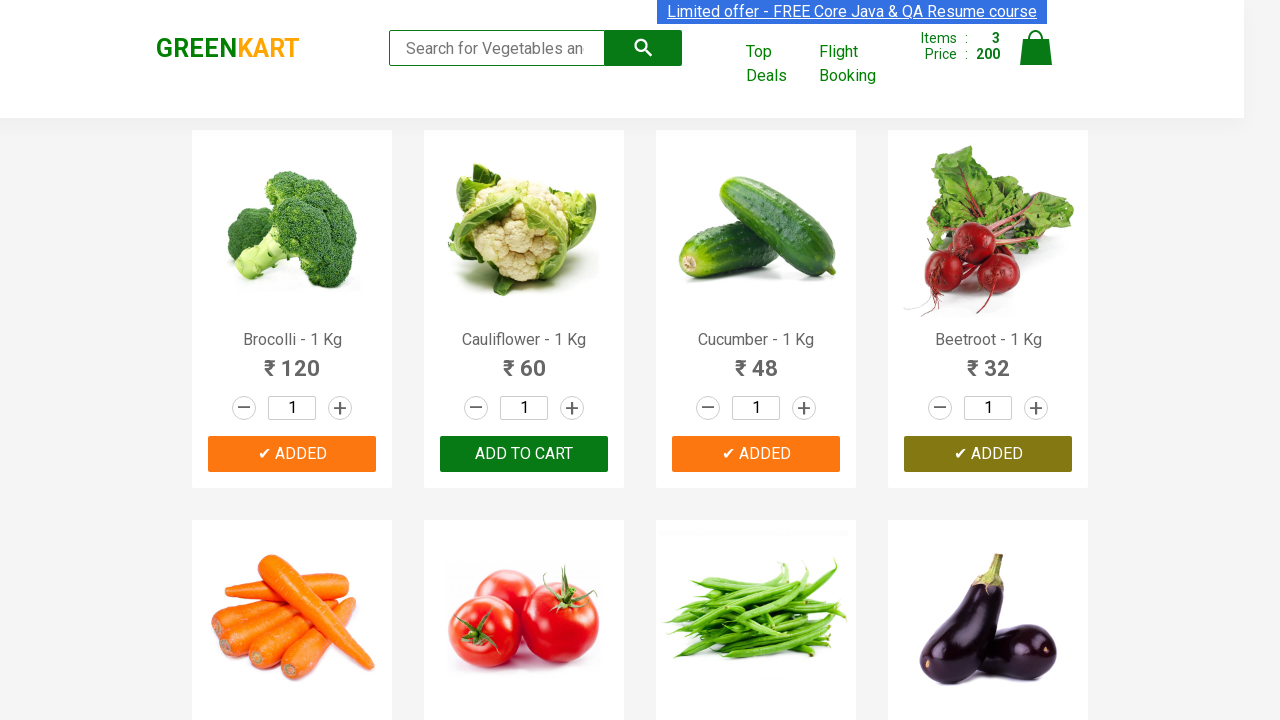

Clicked on cart icon to view cart at (1036, 48) on img[alt='Cart']
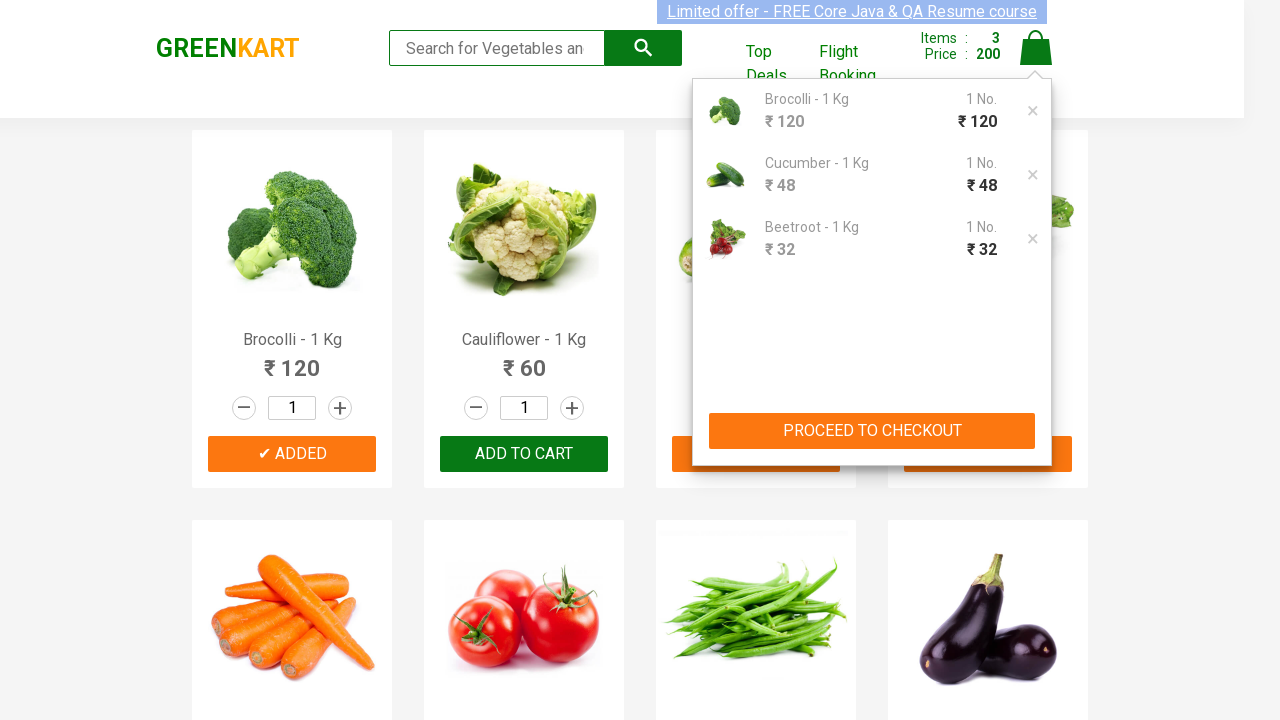

Clicked 'PROCEED TO CHECKOUT' button at (872, 431) on xpath=//button[text()='PROCEED TO CHECKOUT']
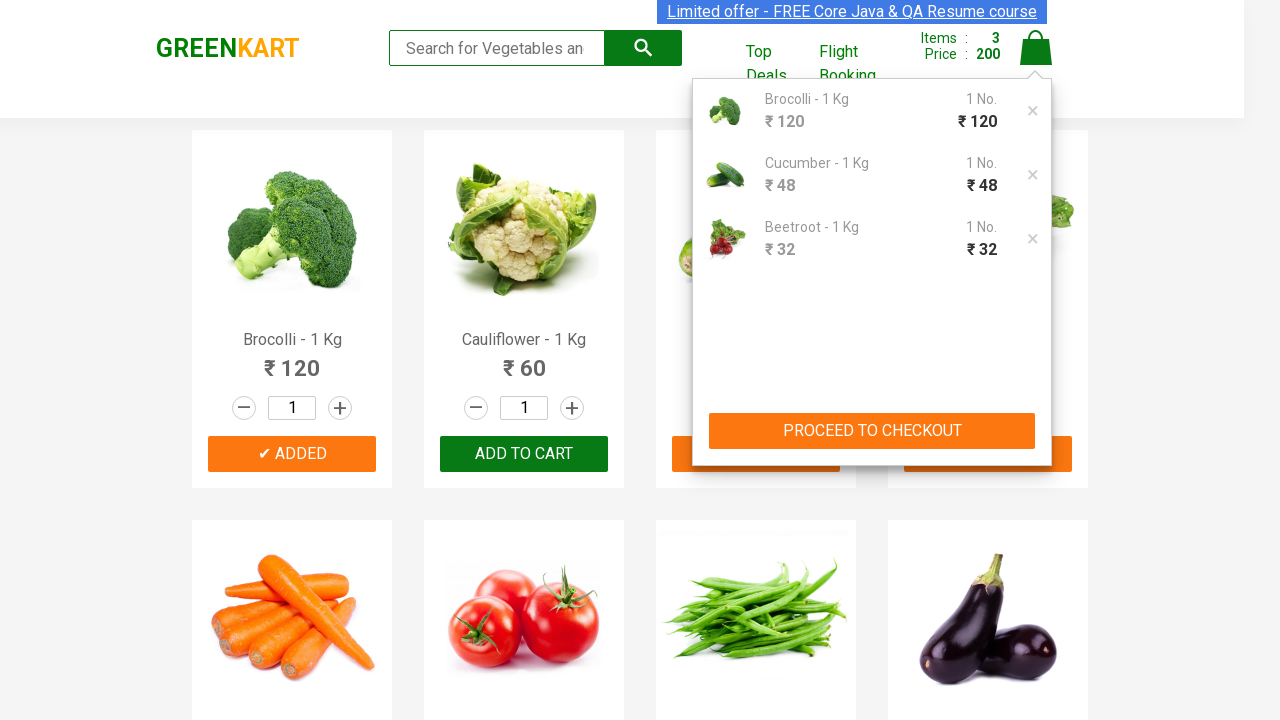

Promo code input field appeared
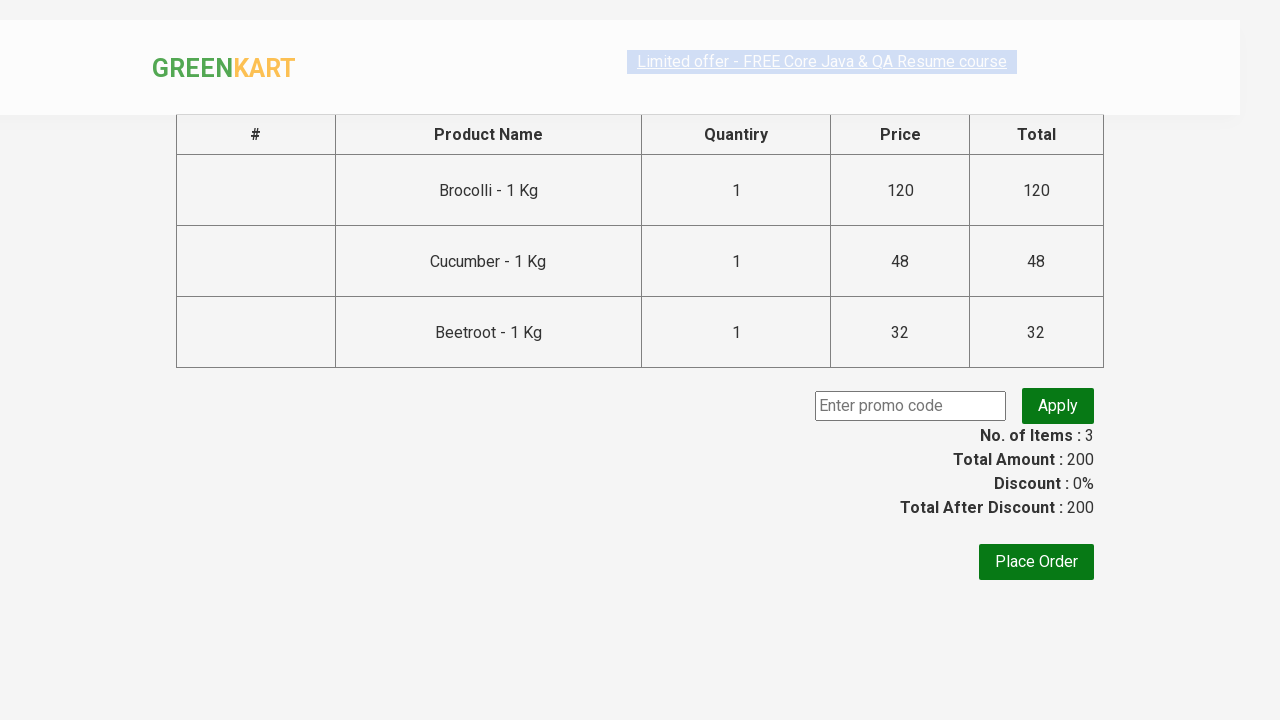

Entered promo code 'rahulshettyacademy' on input.promoCode
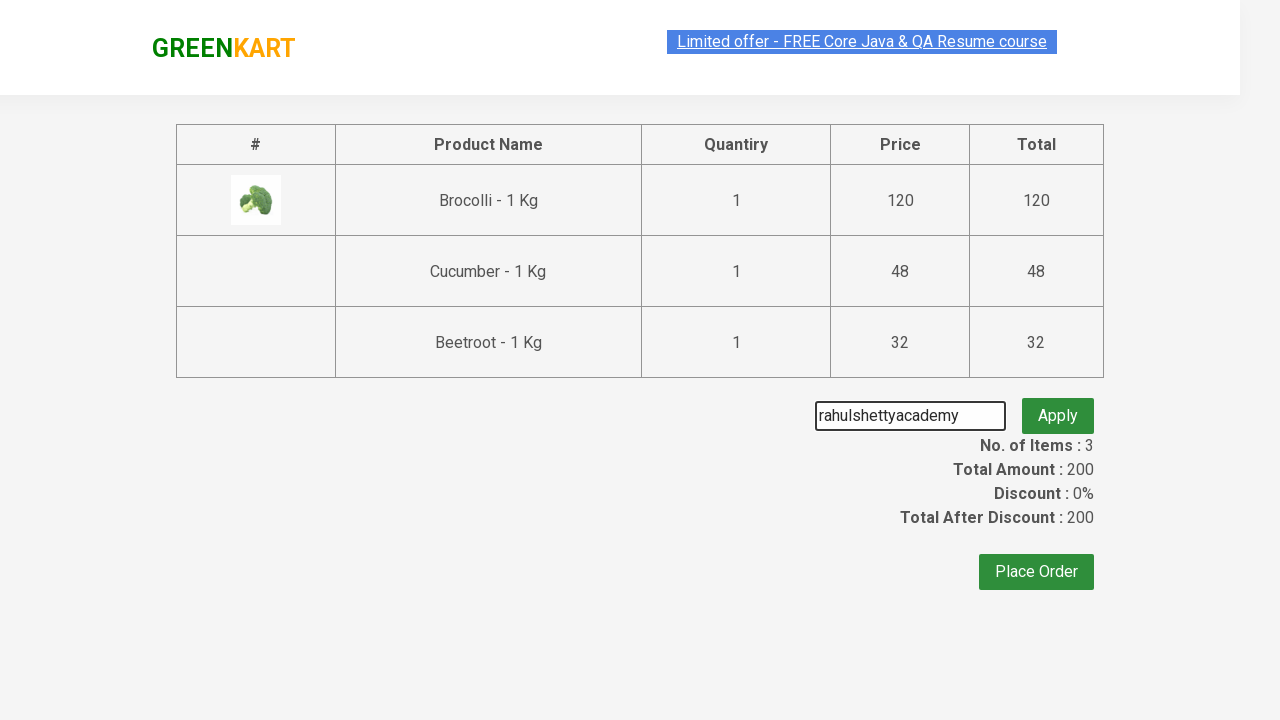

Clicked 'Apply' button to apply promo code at (1058, 406) on button.promoBtn
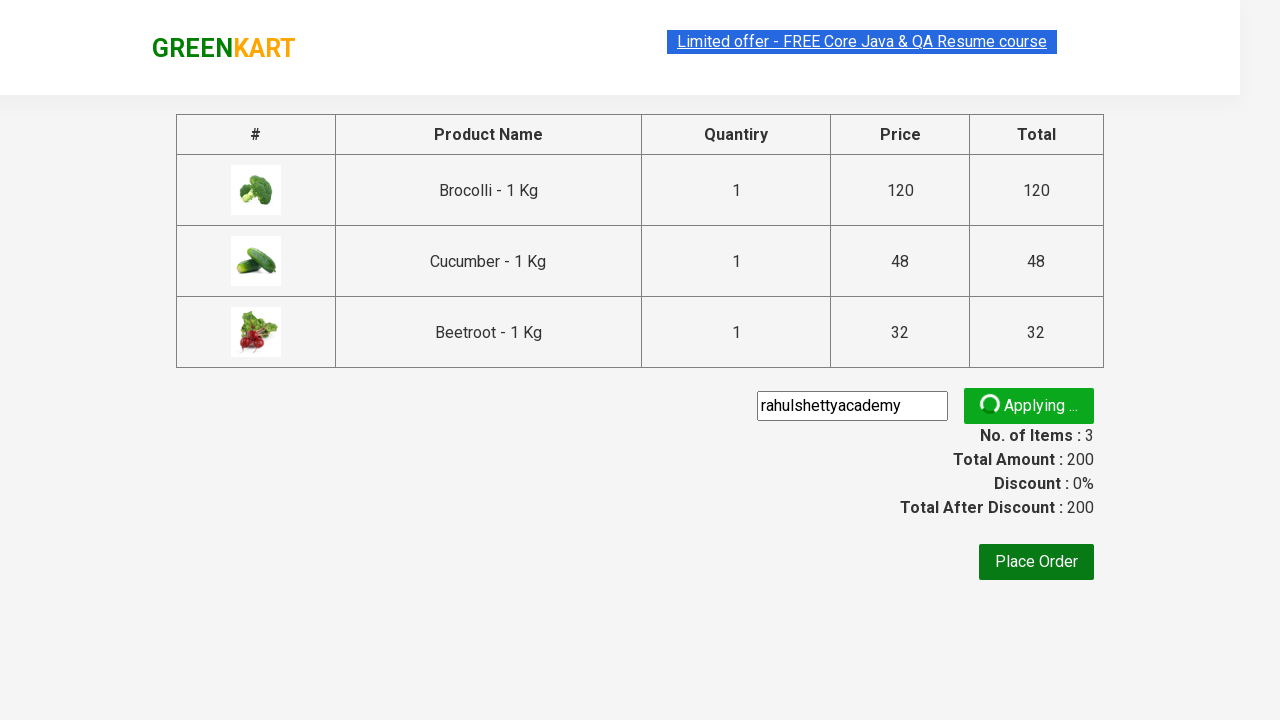

Promo code response message appeared
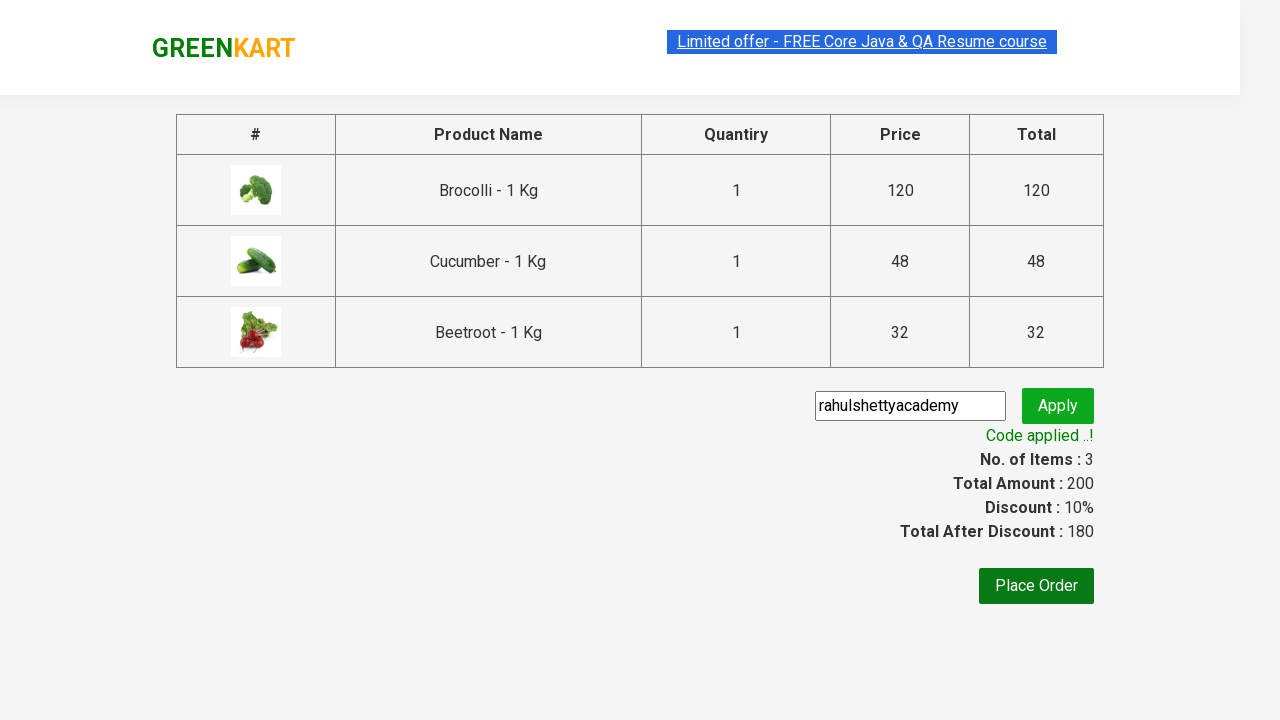

Retrieved promo message: 'Code applied ..!'
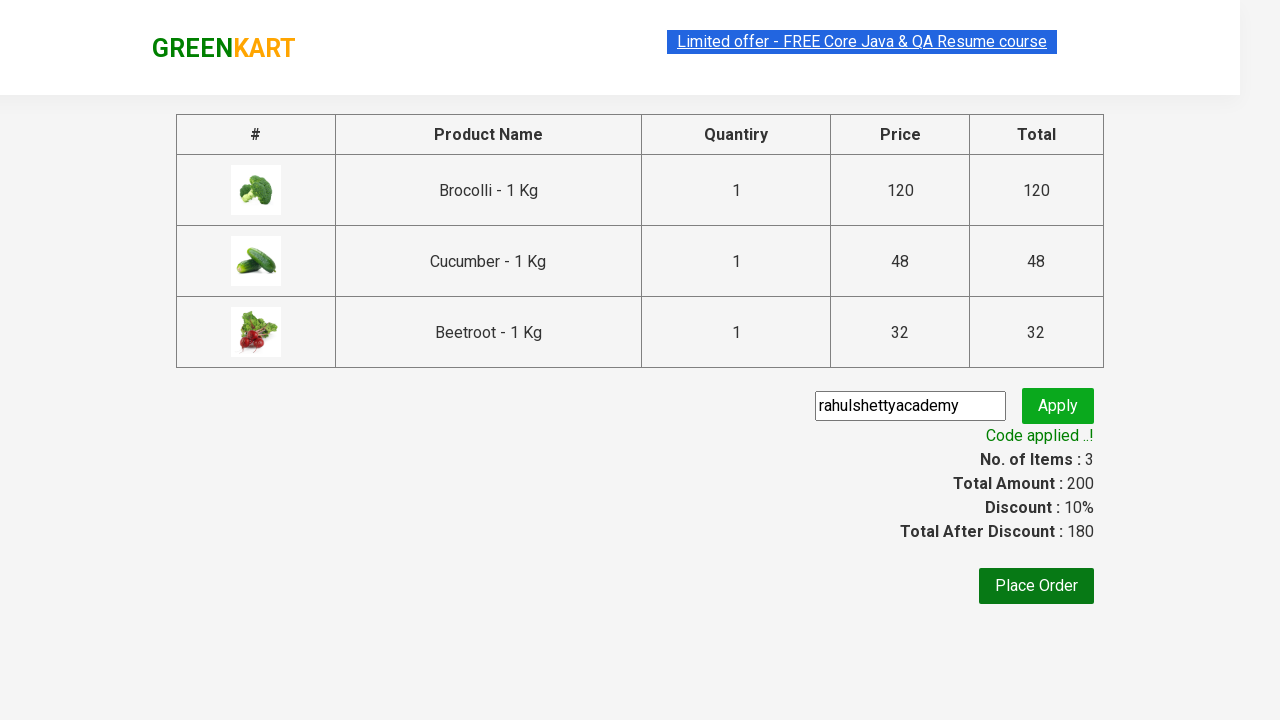

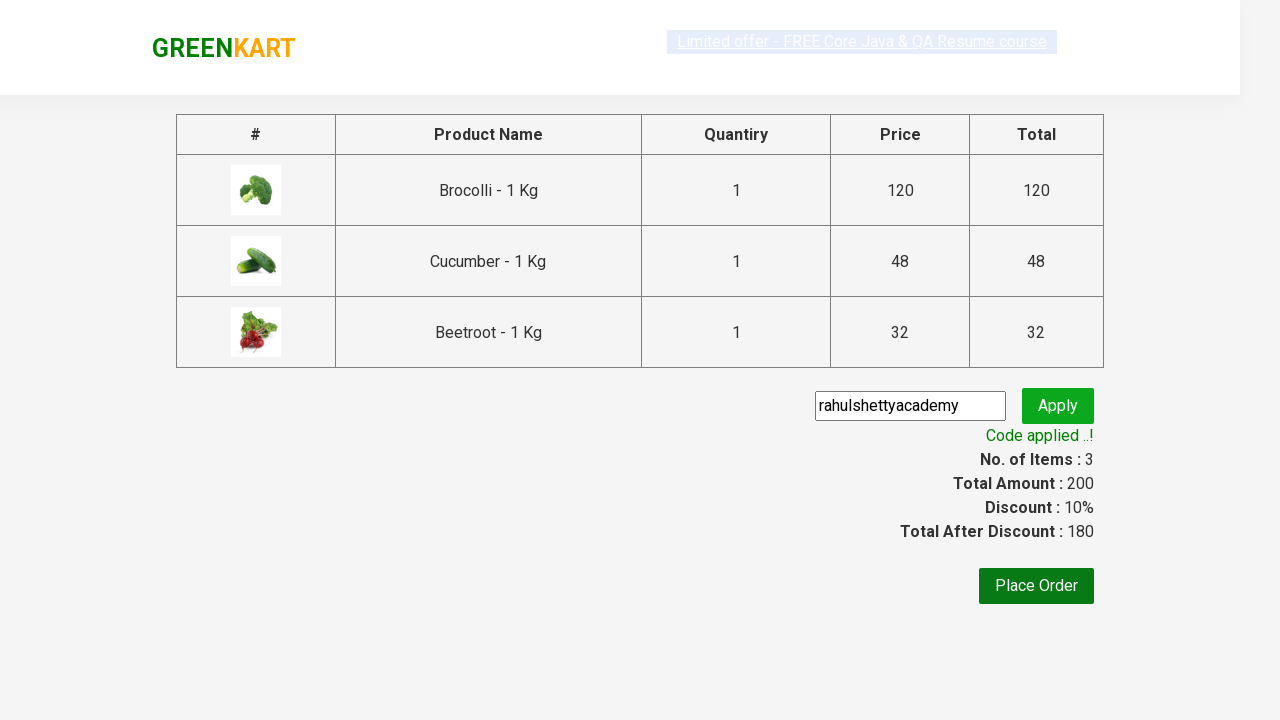